Tests the onblur JavaScript event on W3Schools tryit page by typing text into an input field and triggering blur to verify the text is converted to uppercase

Starting URL: https://www.w3schools.com/jsref/tryit.asp?filename=tryjsref_onblur

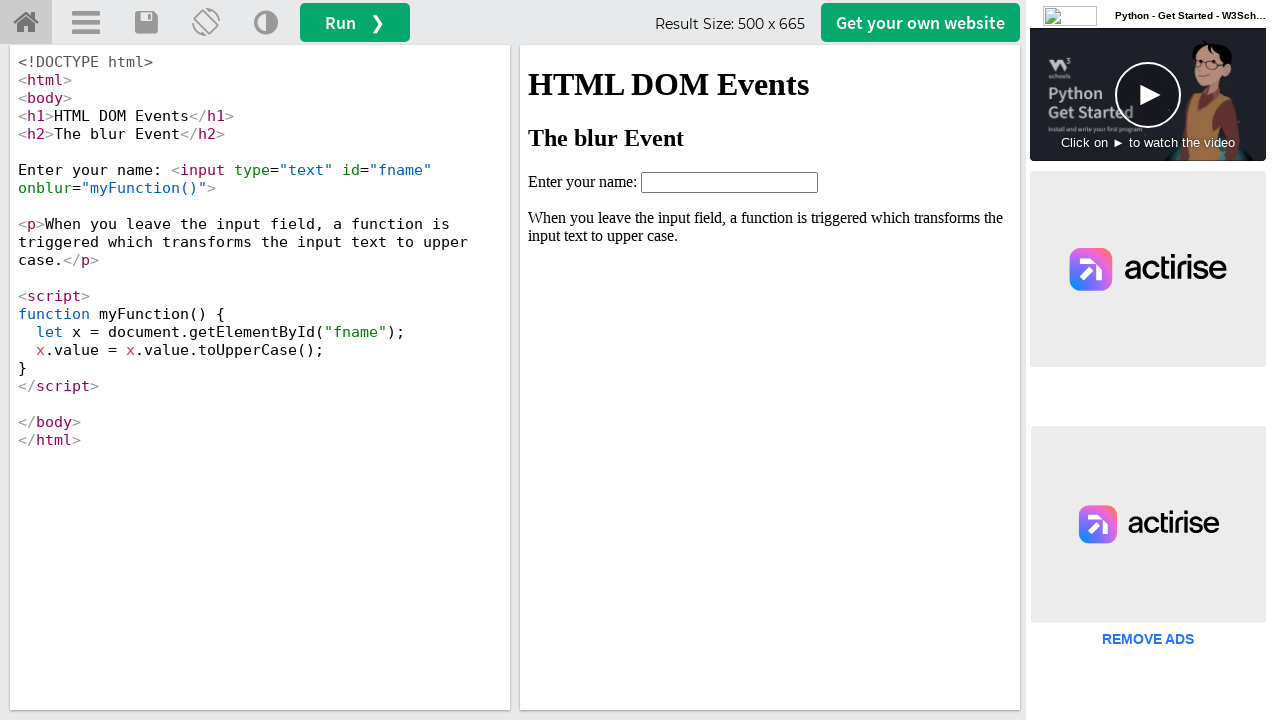

Waited for iframe#iframeResult to load
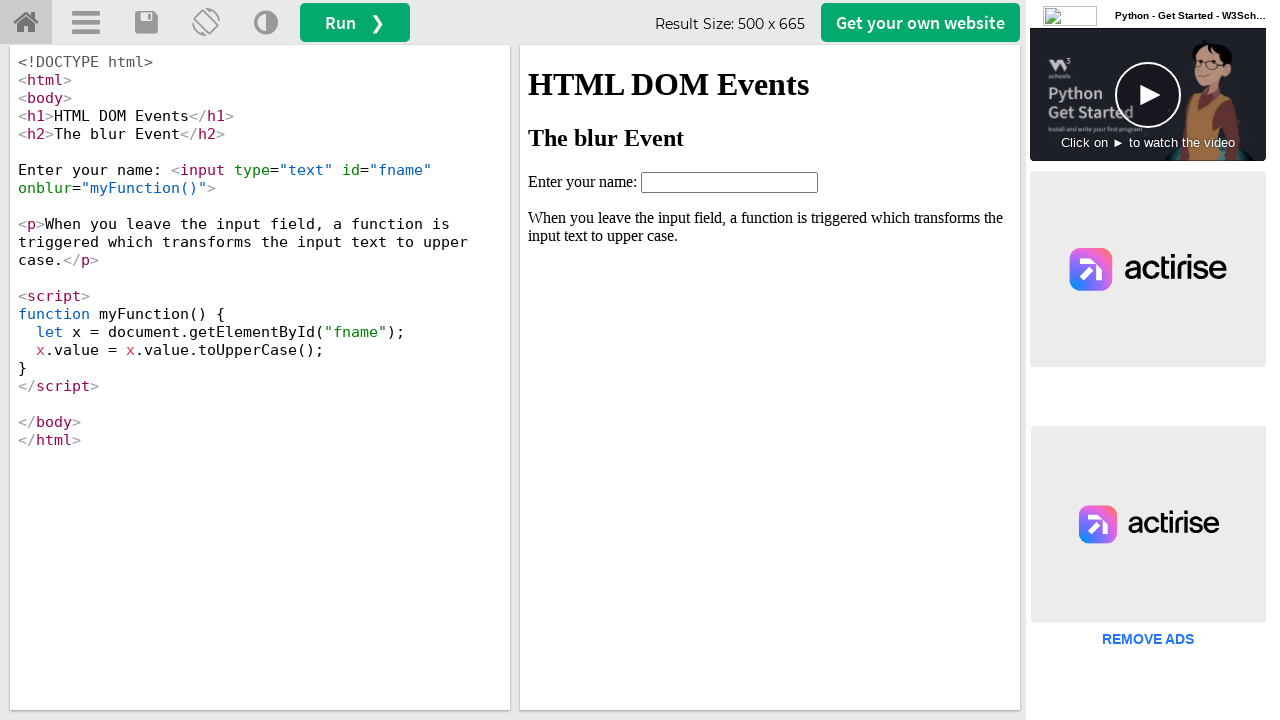

Located iframe containing the input field
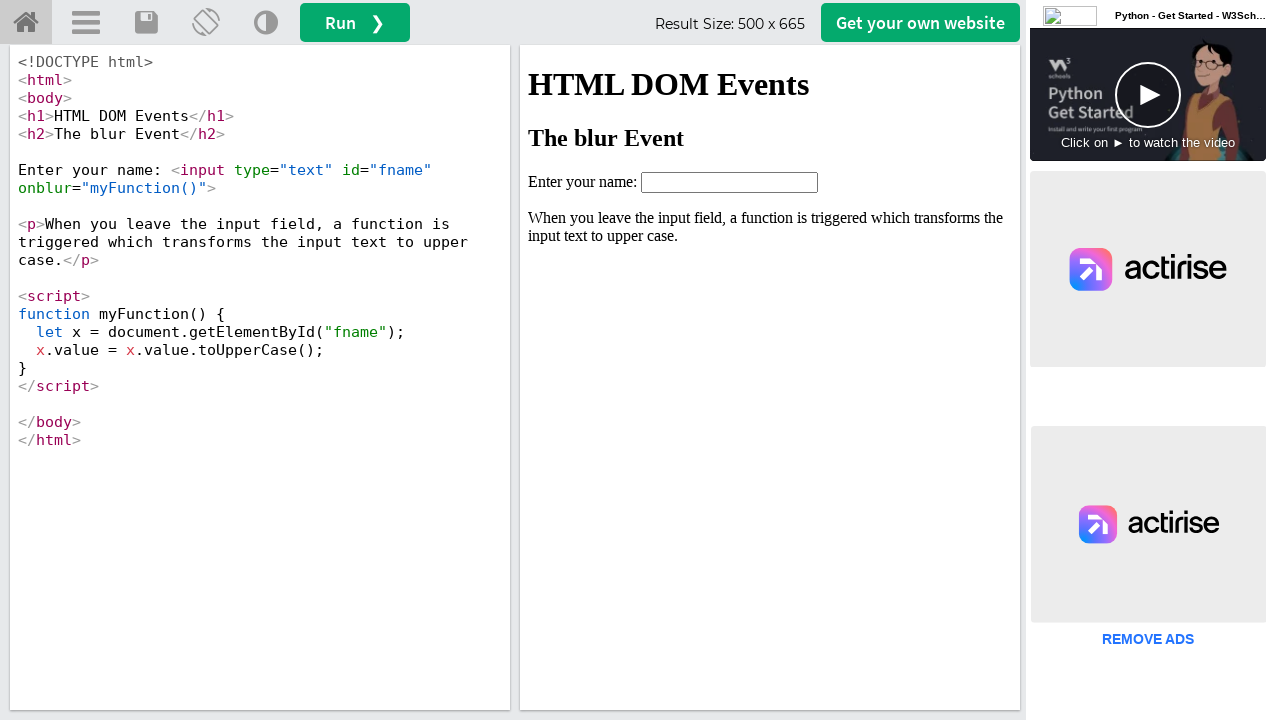

Filled input field #fname with 'selenium' on iframe#iframeResult >> internal:control=enter-frame >> #fname
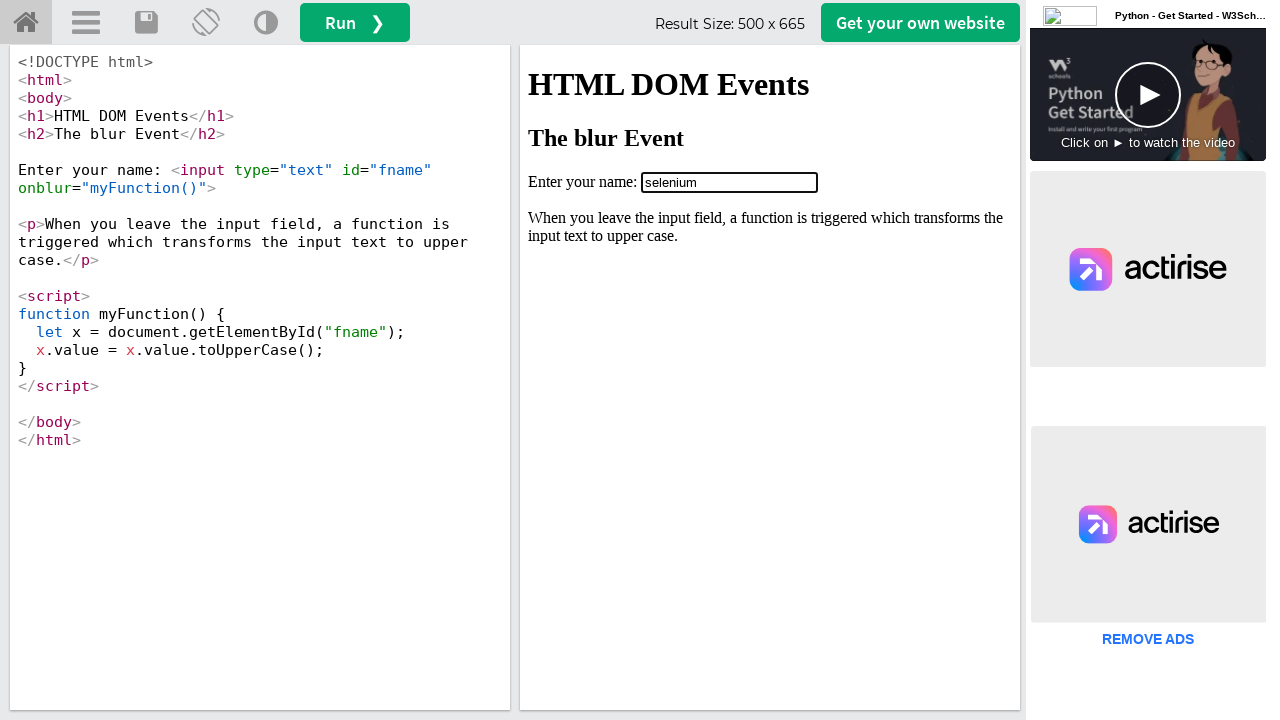

Triggered blur event on input field #fname
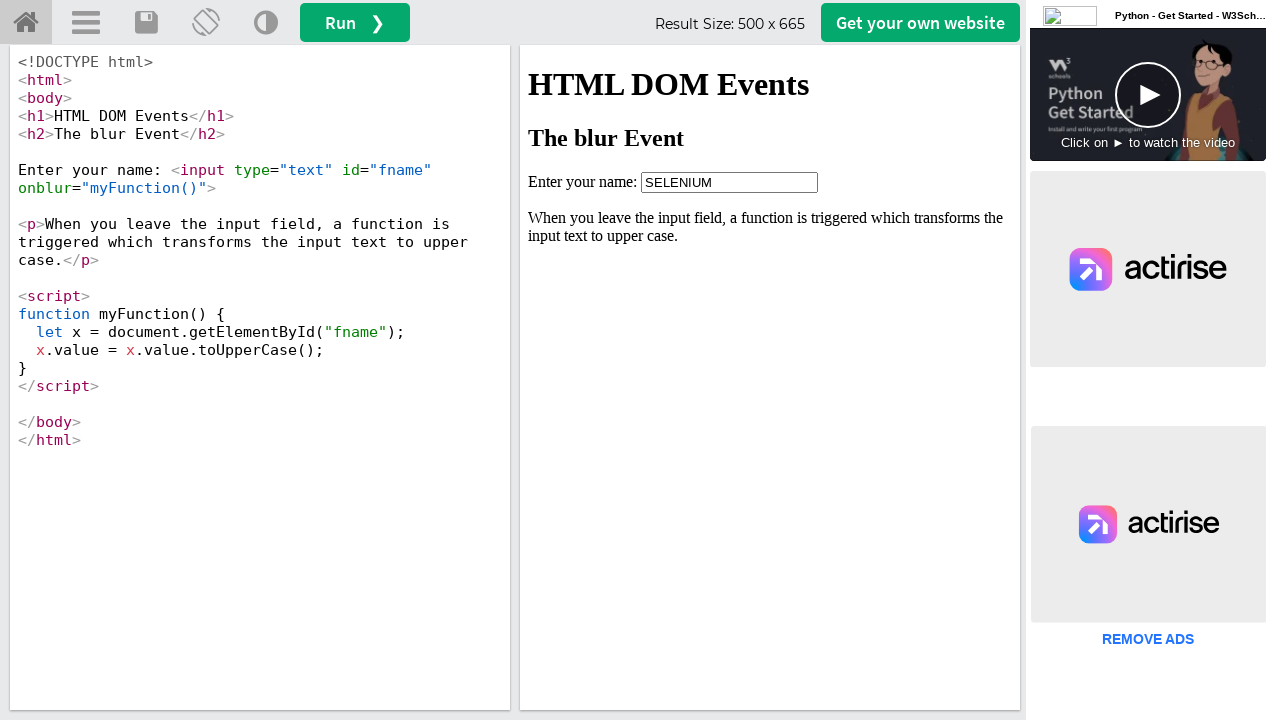

Waited 500ms for JavaScript blur event processing
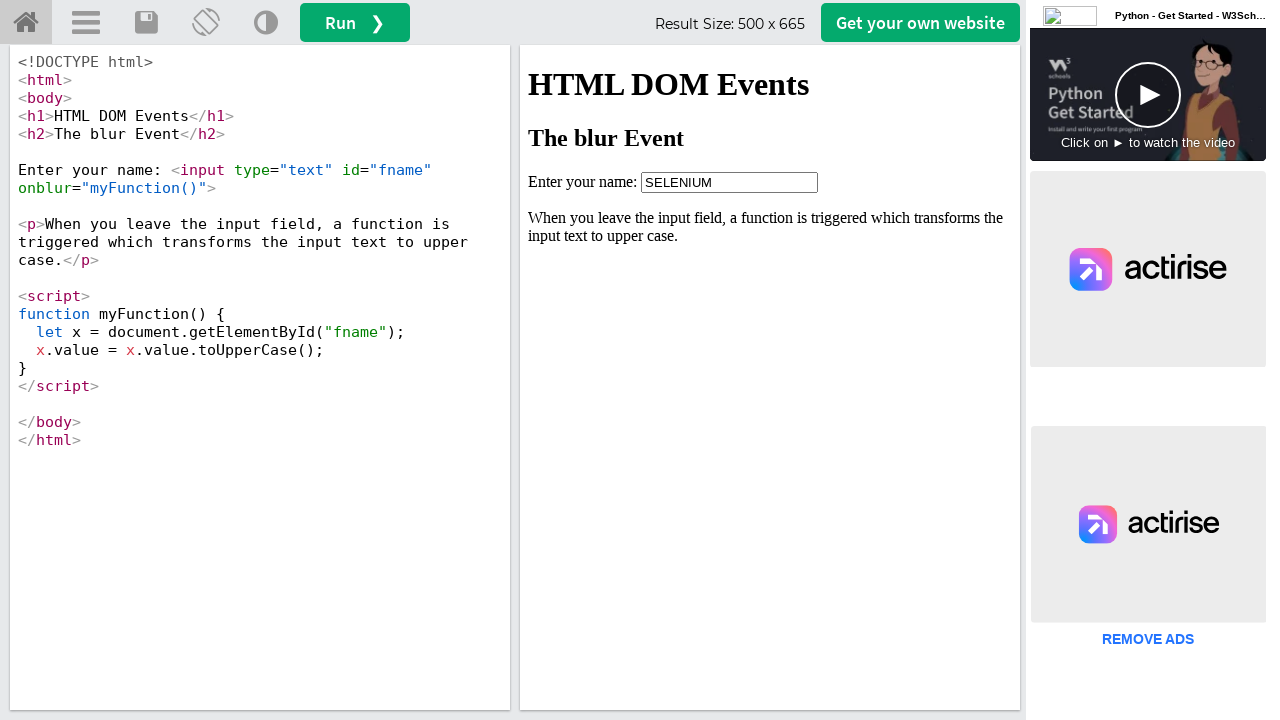

Verified input value was converted to uppercase 'SELENIUM'
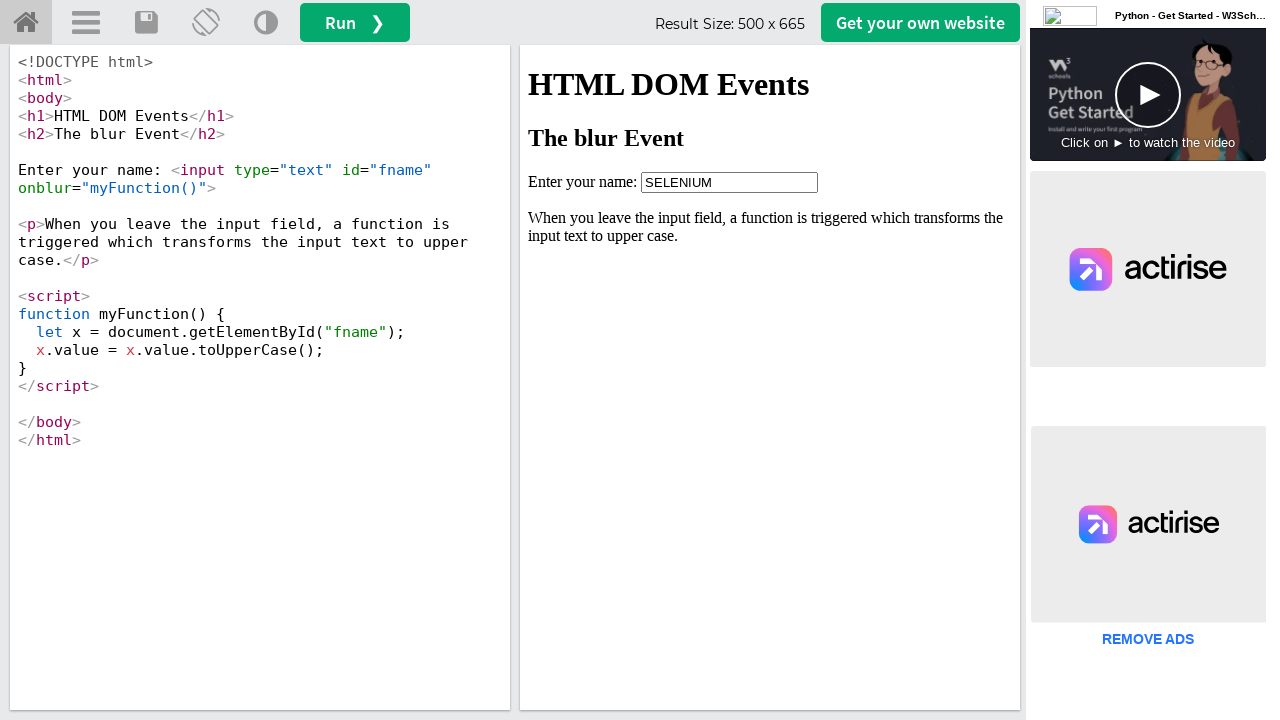

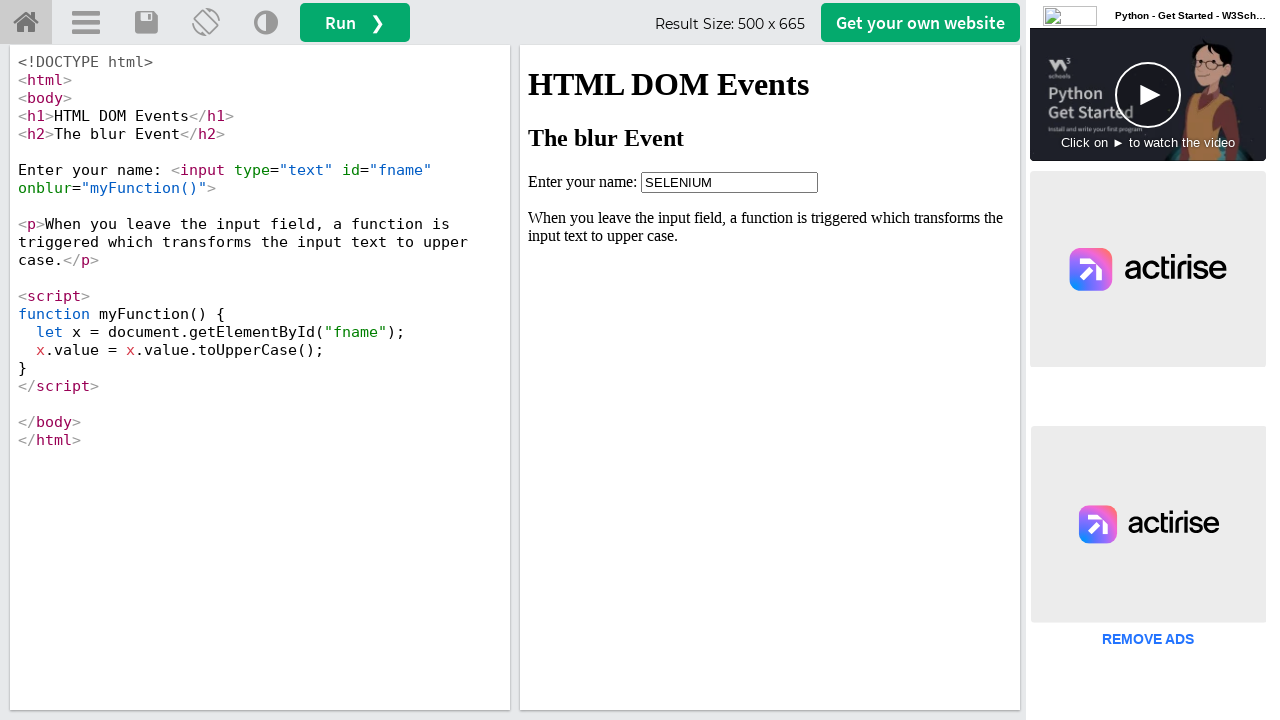